Tests navigating through footer links by opening each link in a new tab and verifying the pages load

Starting URL: http://qaclickacademy.com/practice.php

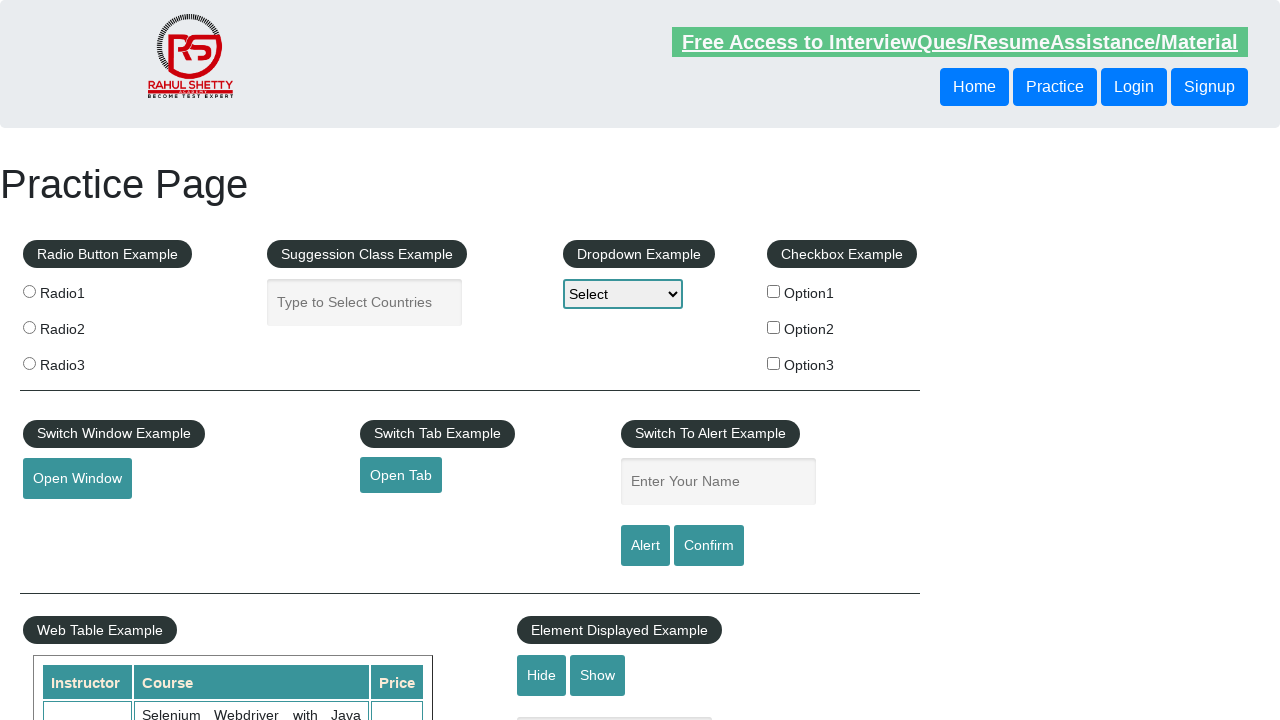

Located all links on the practice page
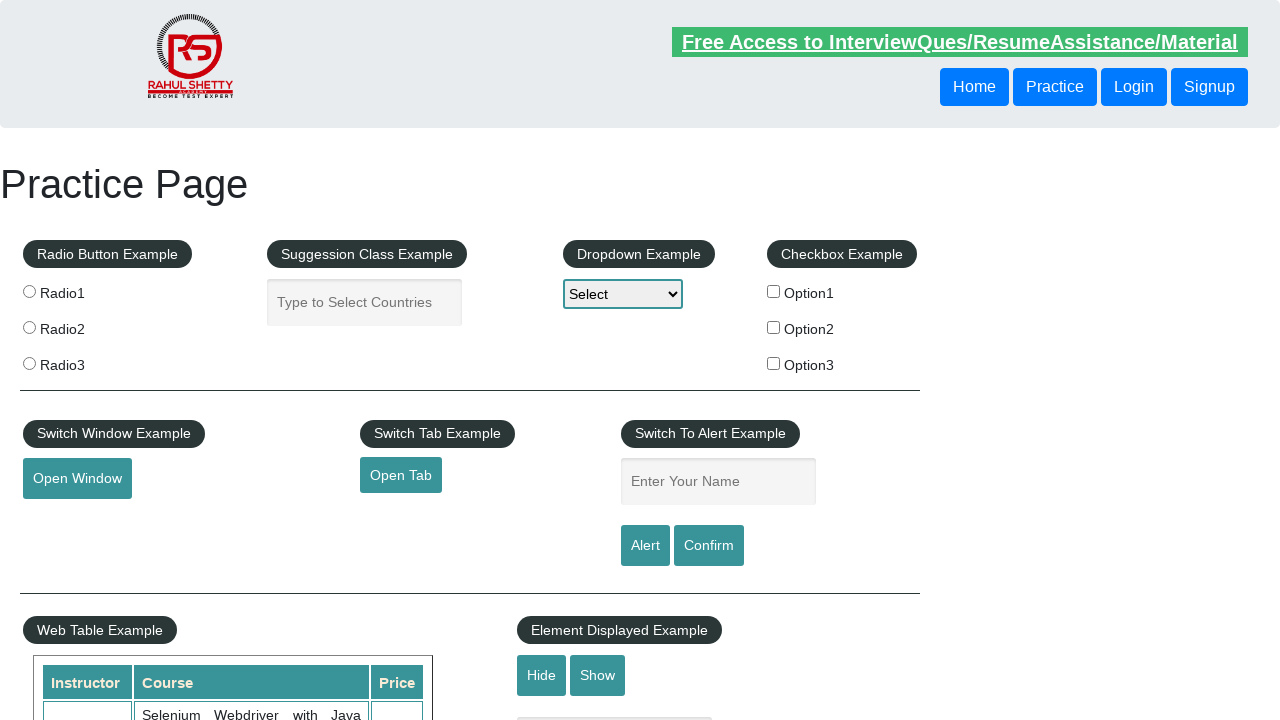

Located footer section
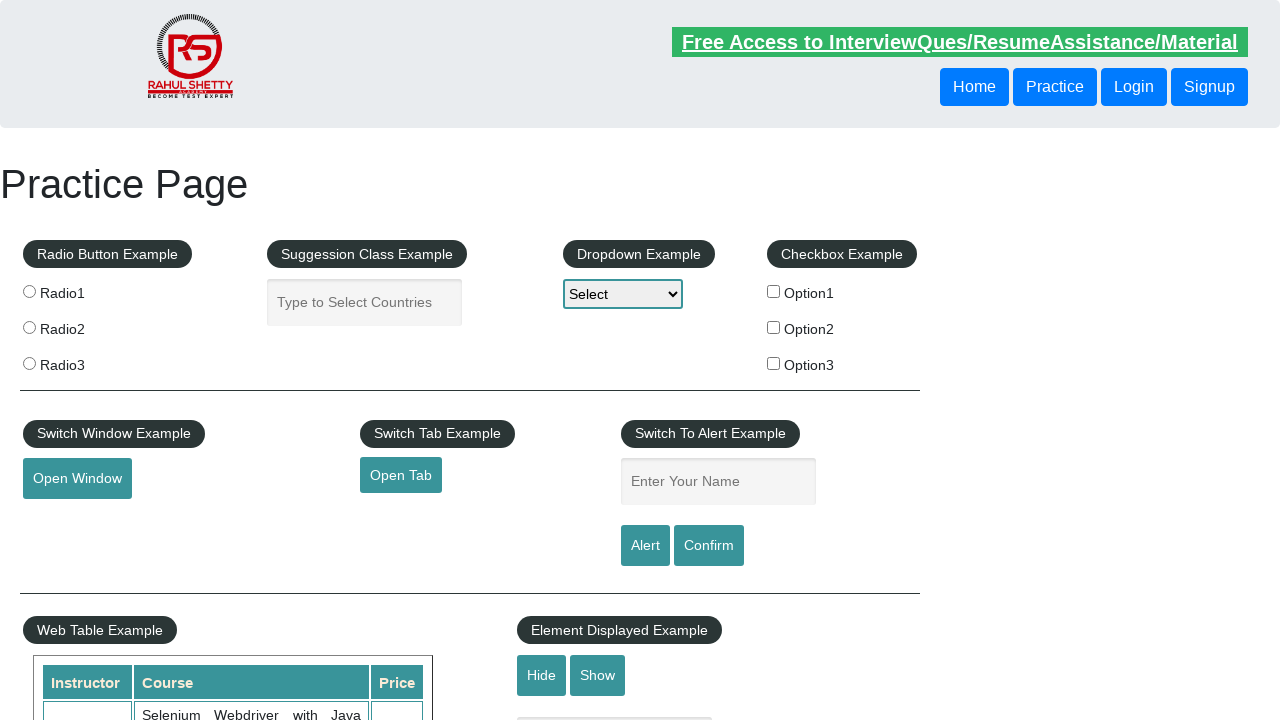

Located all links within footer section
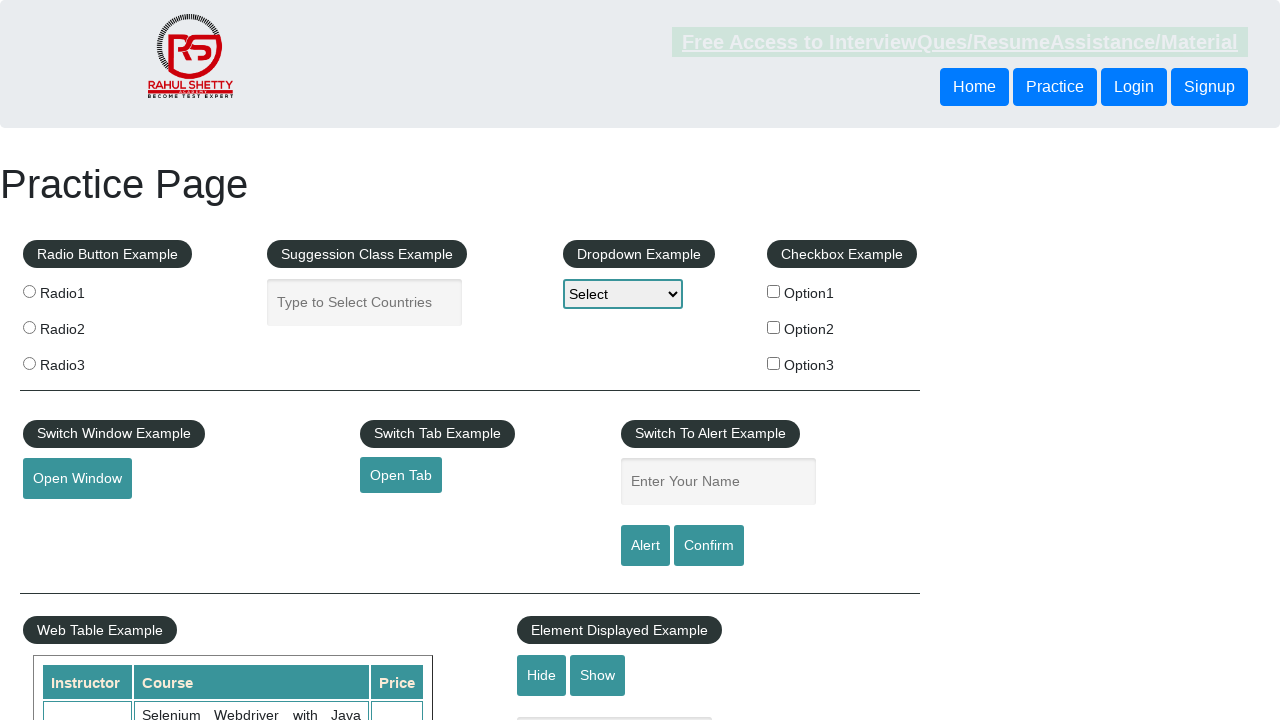

Located first column in footer
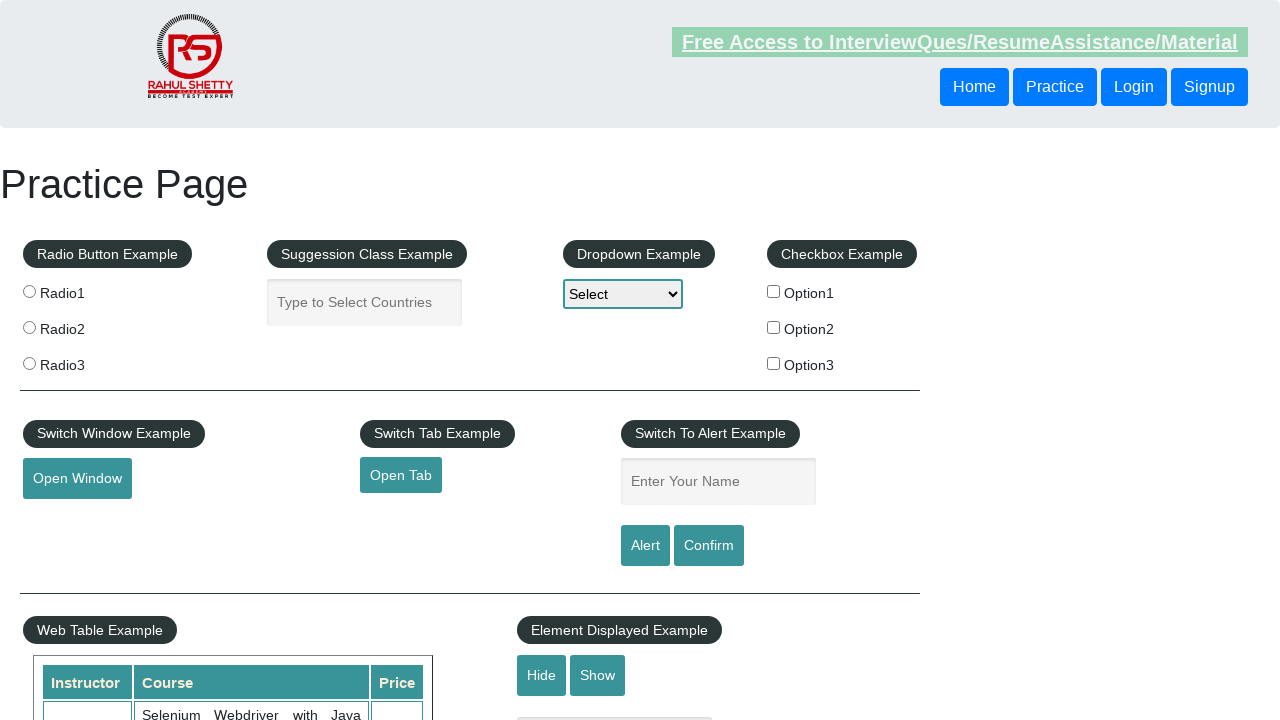

Located all links in first footer column
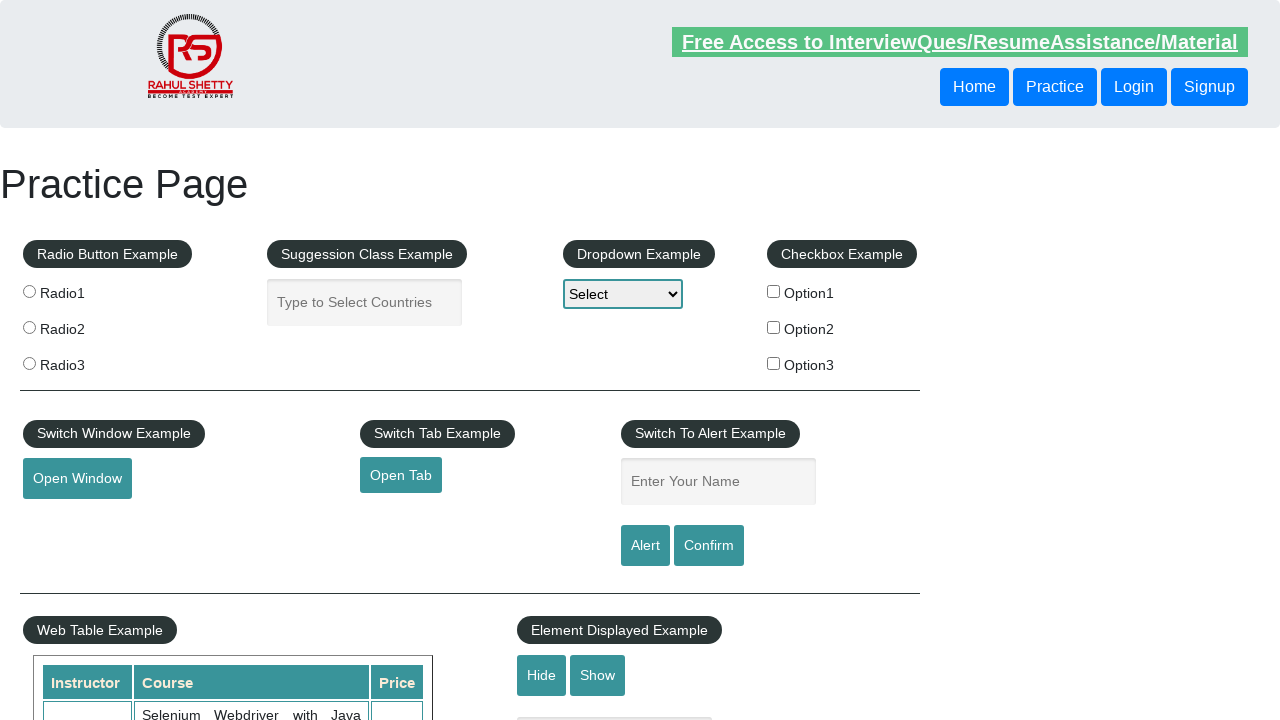

Located footer link at index 1
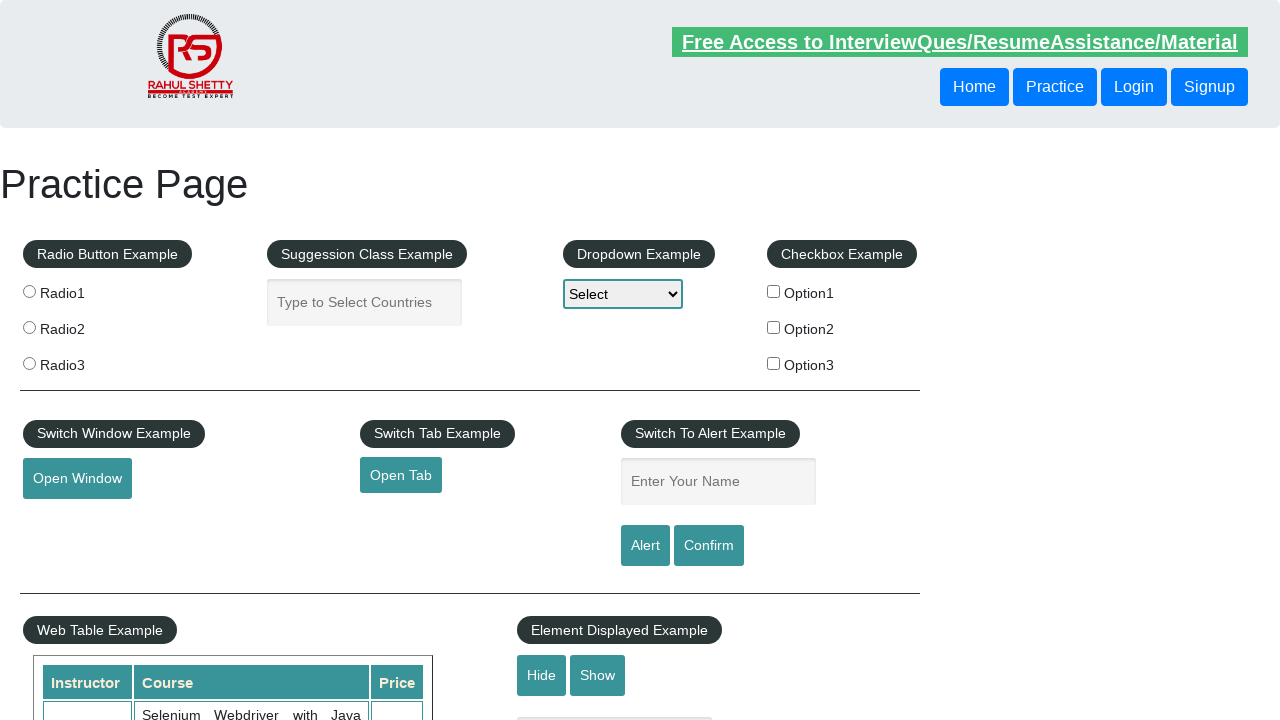

Opened footer link 1 in new tab using Ctrl+Click at (68, 520) on #gf-BIG >> xpath=//table/tbody/tr/td[1]/ul >> a >> nth=1
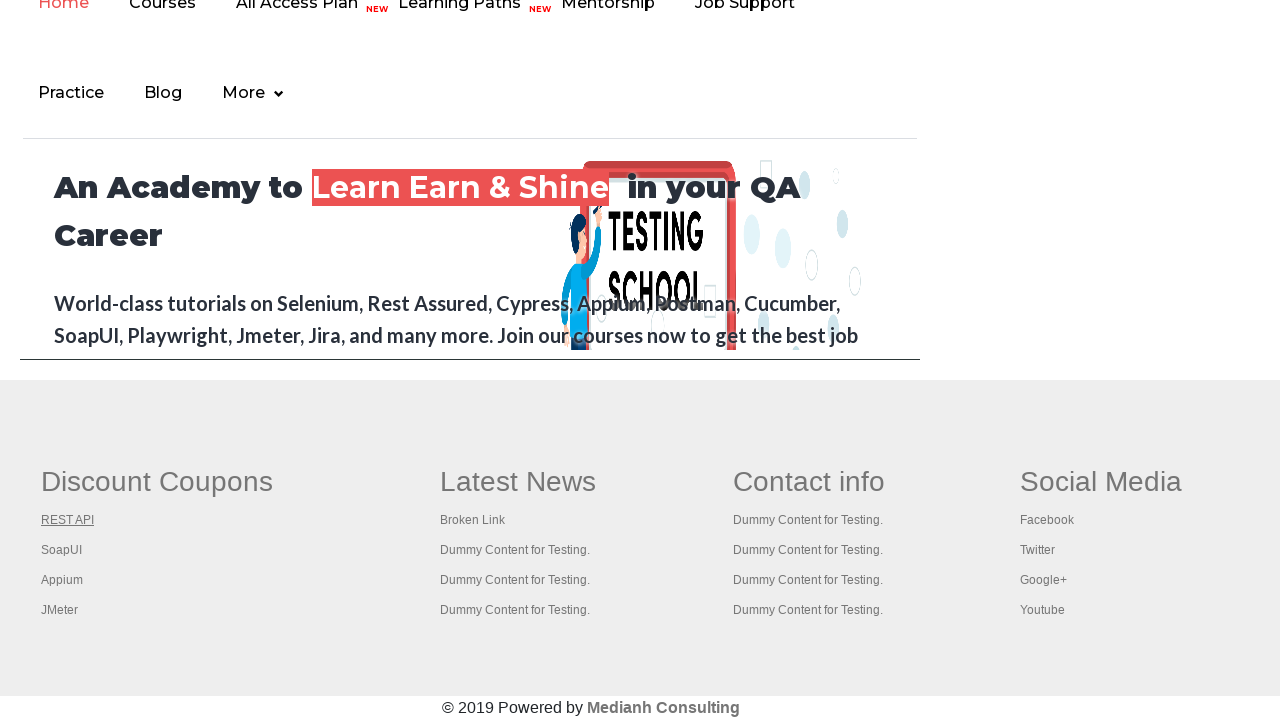

Located footer link at index 2
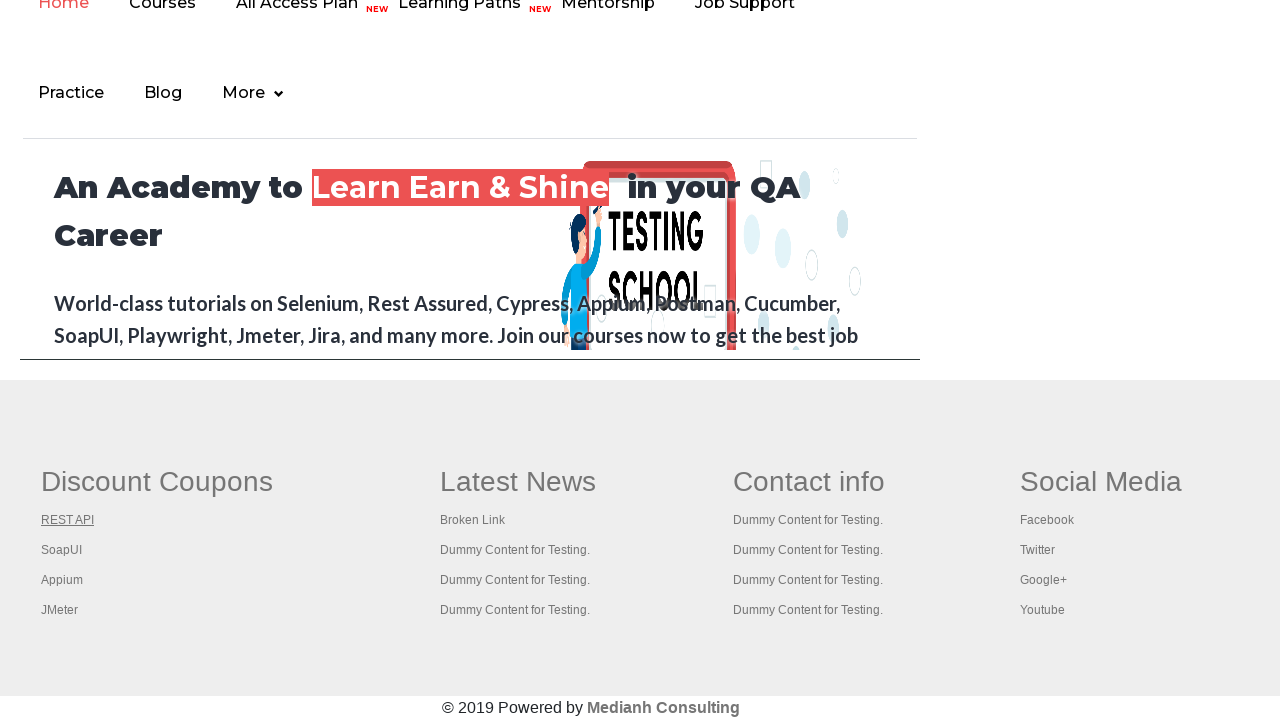

Opened footer link 2 in new tab using Ctrl+Click at (62, 550) on #gf-BIG >> xpath=//table/tbody/tr/td[1]/ul >> a >> nth=2
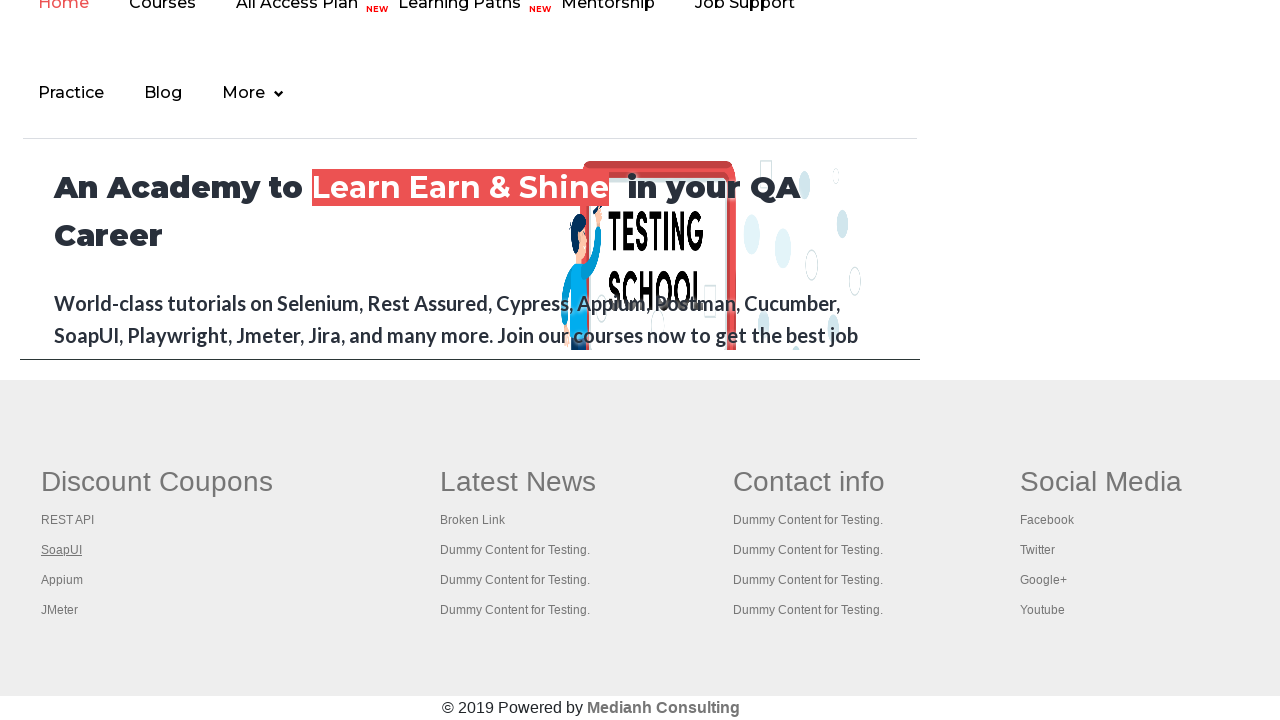

Located footer link at index 3
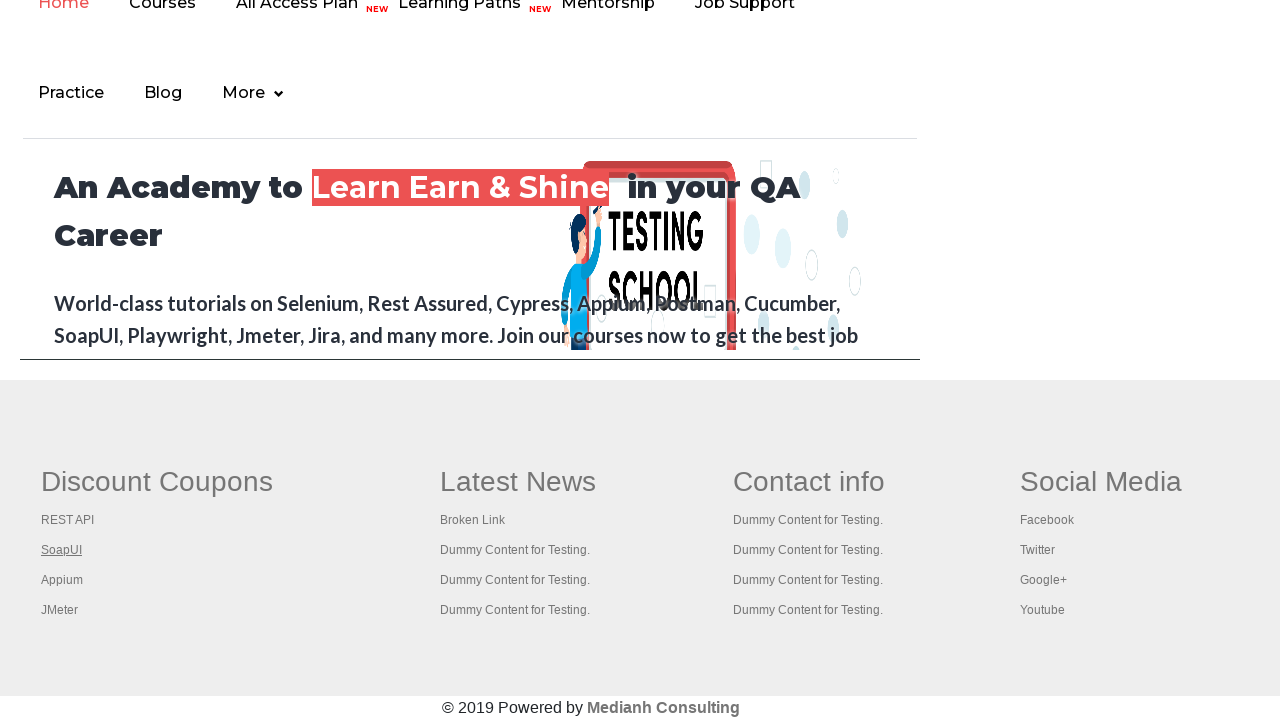

Opened footer link 3 in new tab using Ctrl+Click at (62, 580) on #gf-BIG >> xpath=//table/tbody/tr/td[1]/ul >> a >> nth=3
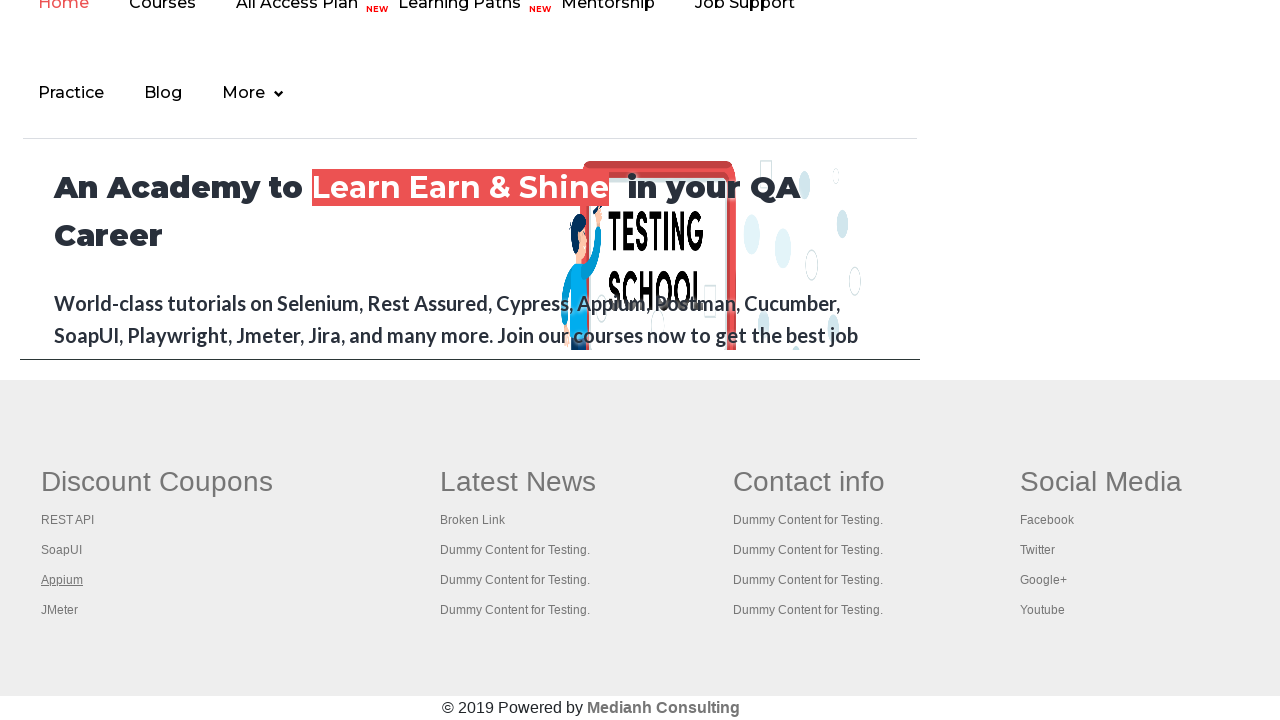

Located footer link at index 4
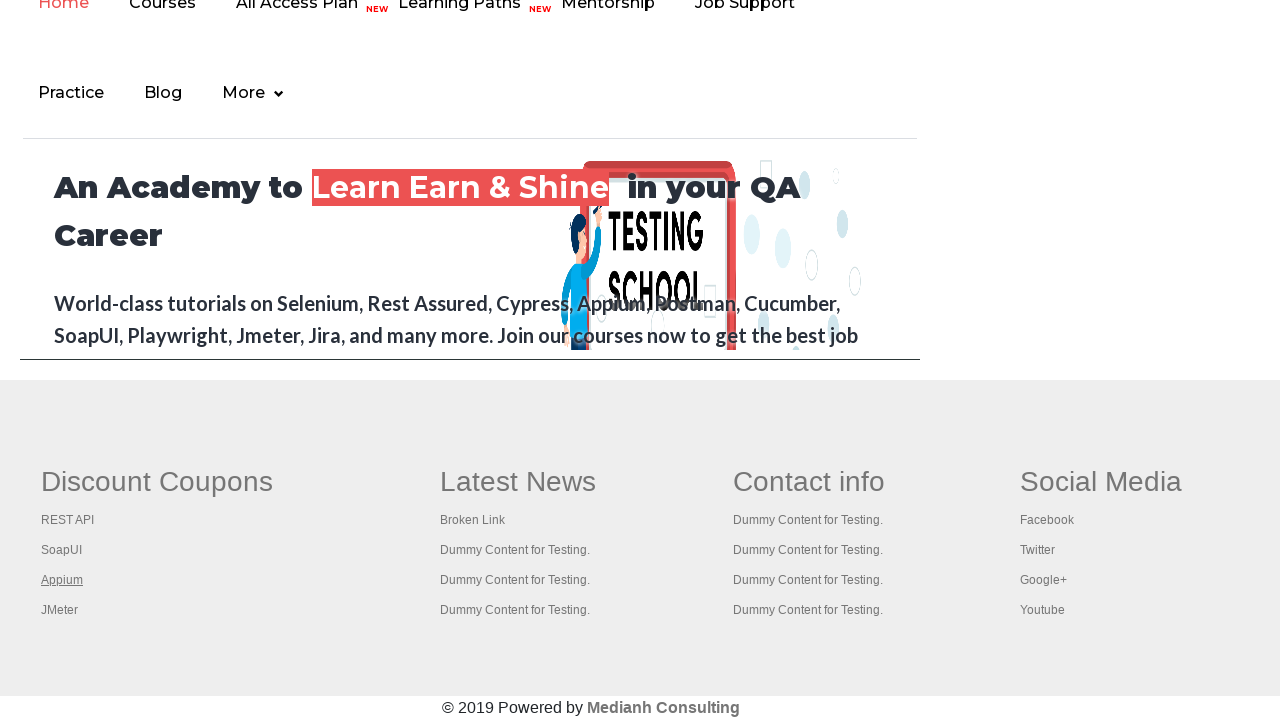

Opened footer link 4 in new tab using Ctrl+Click at (60, 610) on #gf-BIG >> xpath=//table/tbody/tr/td[1]/ul >> a >> nth=4
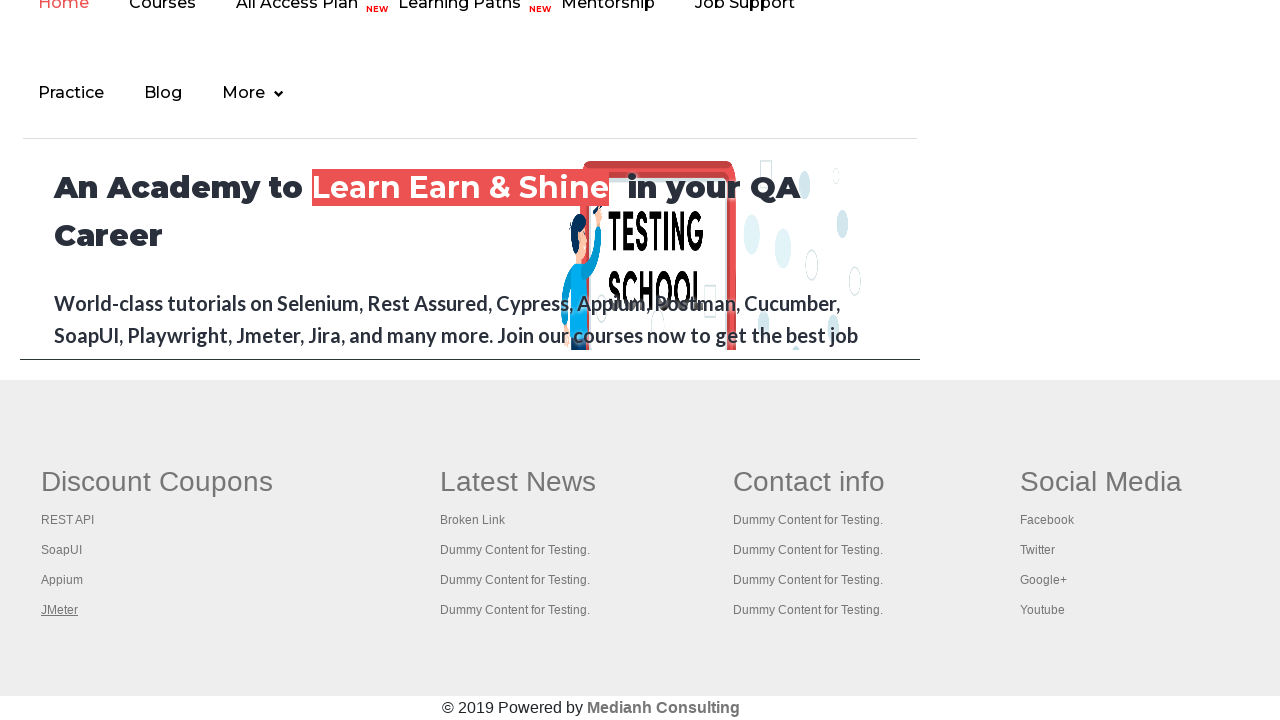

Retrieved all open pages from context
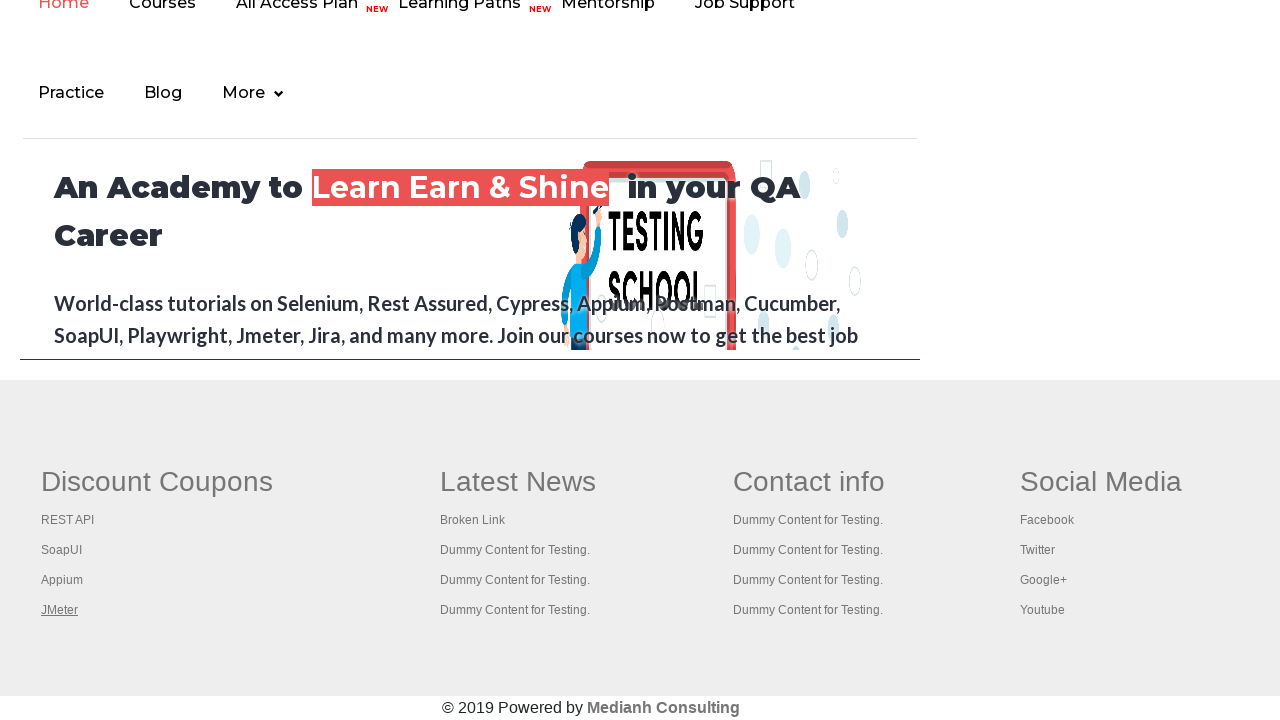

Brought page to front
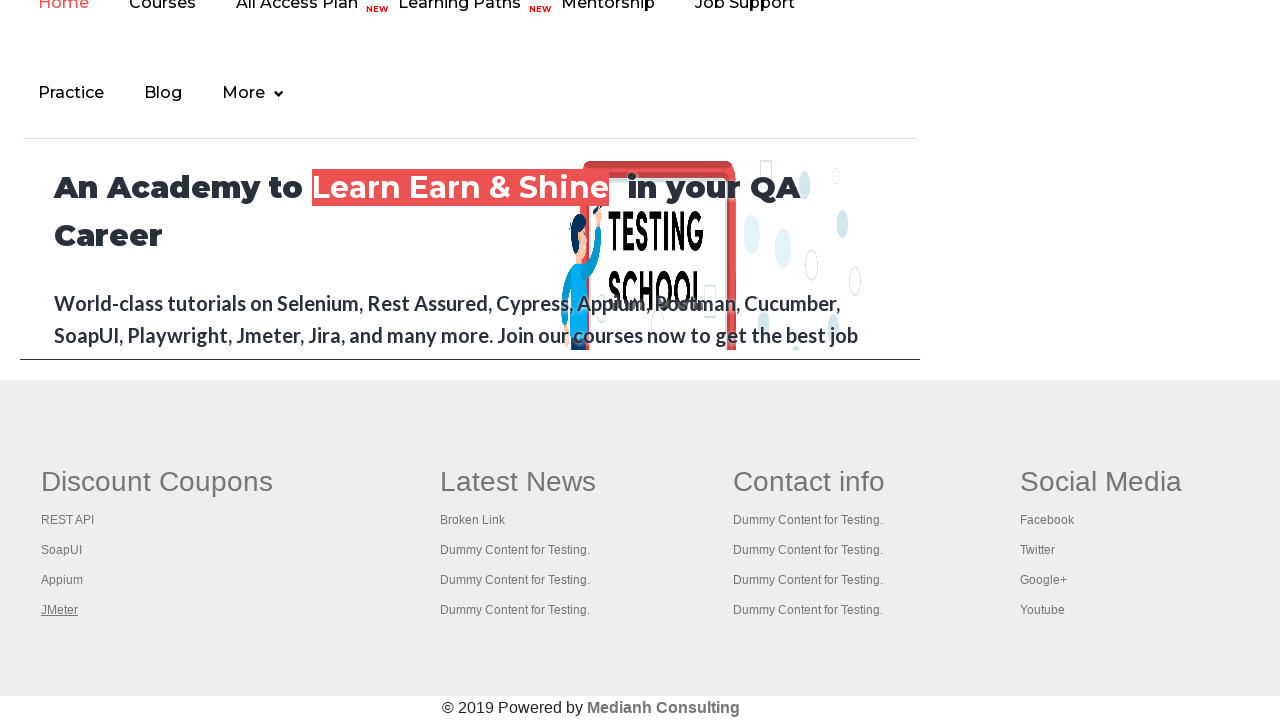

Retrieved page title: Practice Page
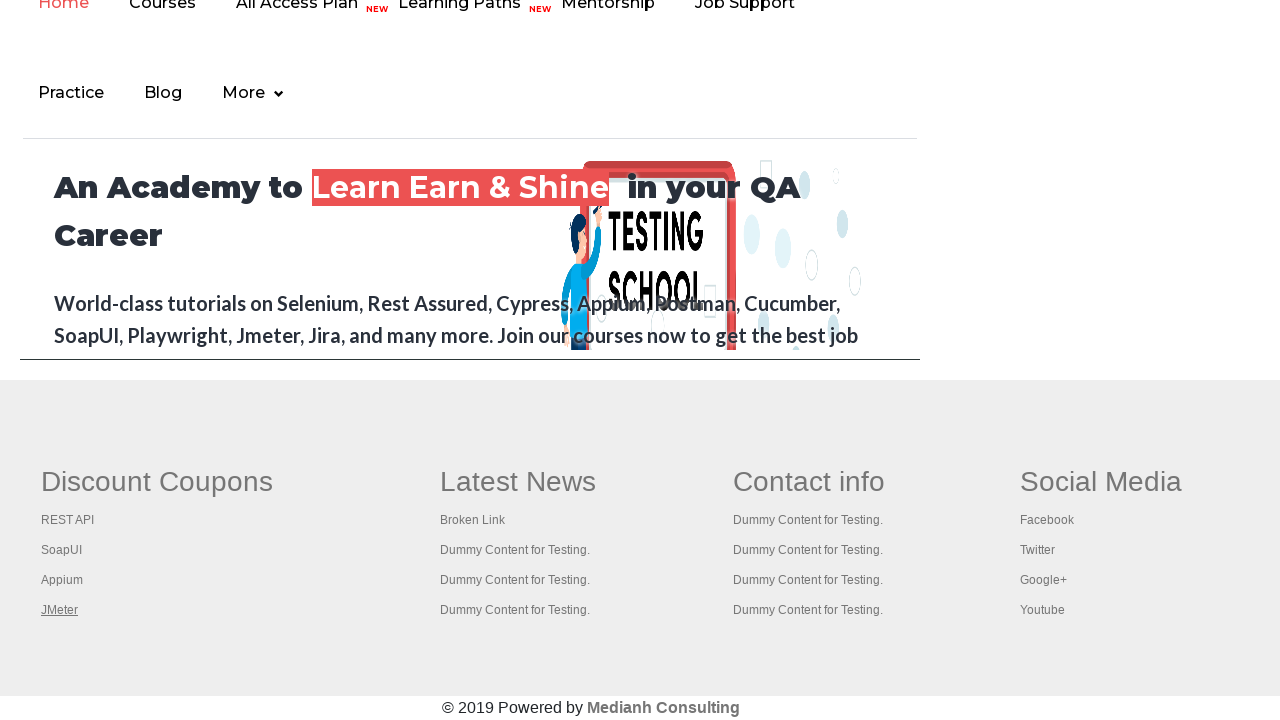

Brought page to front
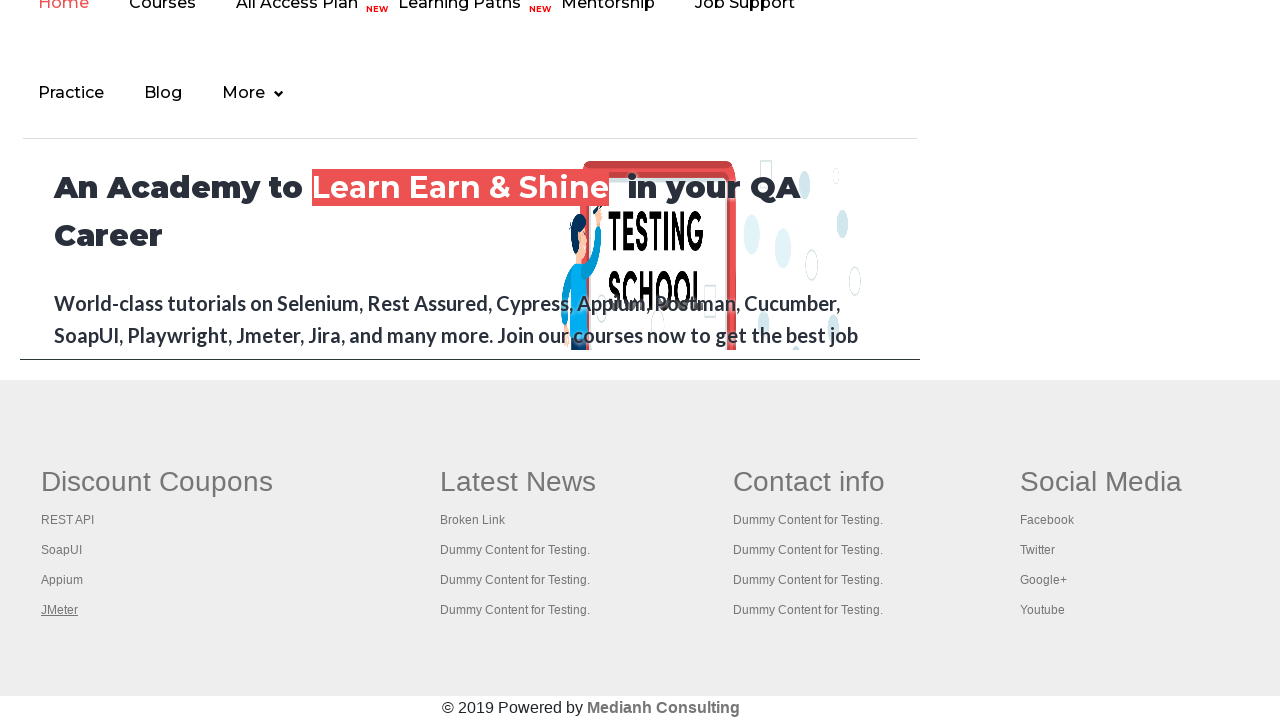

Retrieved page title: REST API Tutorial
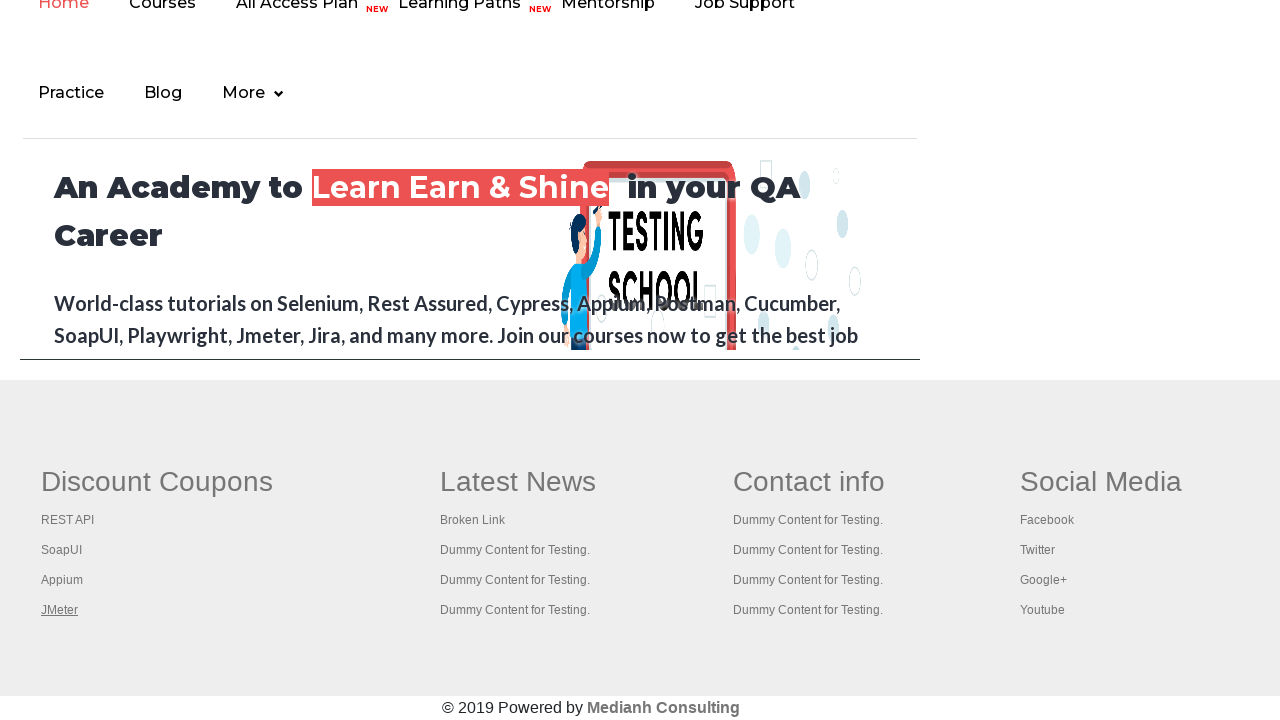

Brought page to front
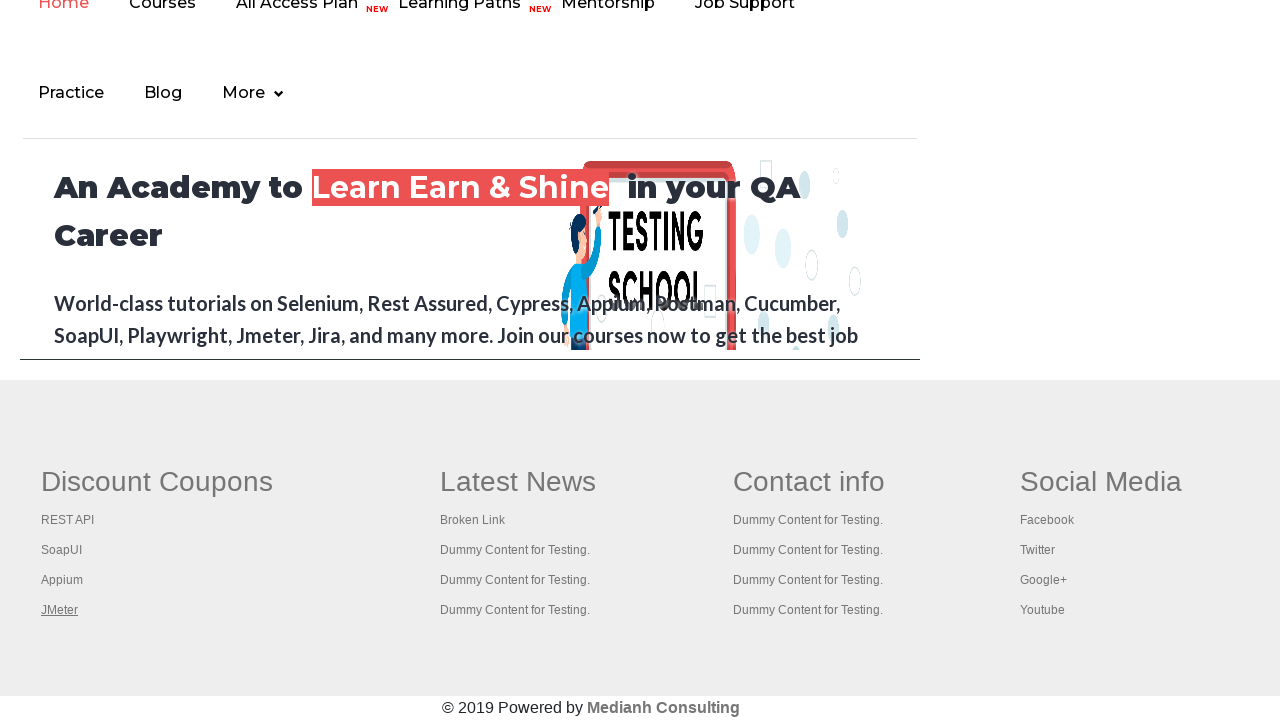

Retrieved page title: The World’s Most Popular API Testing Tool | SoapUI
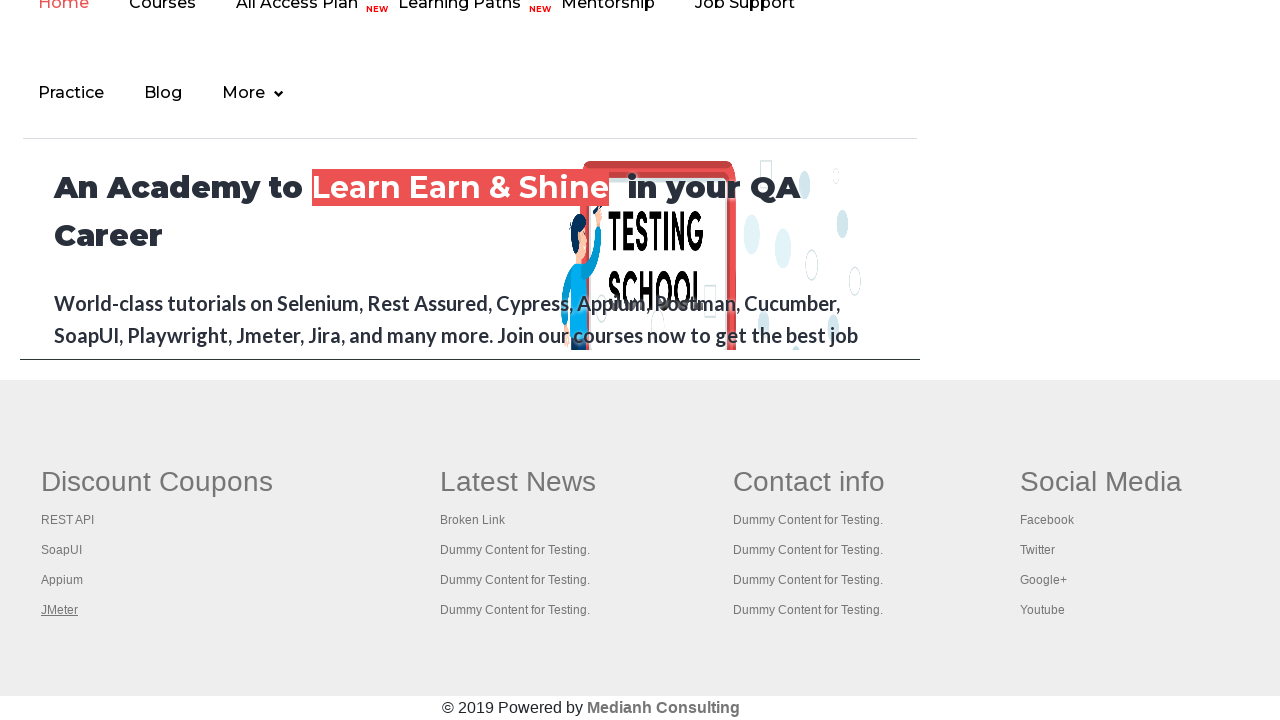

Brought page to front
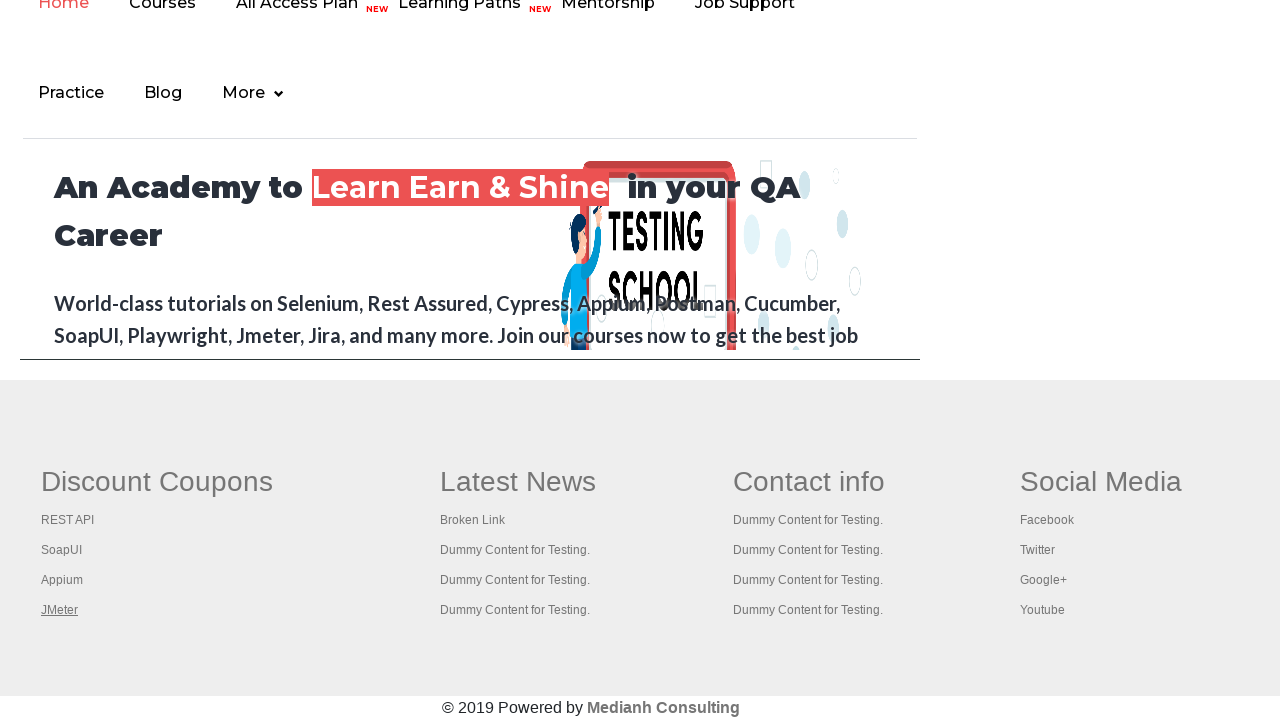

Retrieved page title: Appium tutorial for Mobile Apps testing | RahulShetty Academy | Rahul
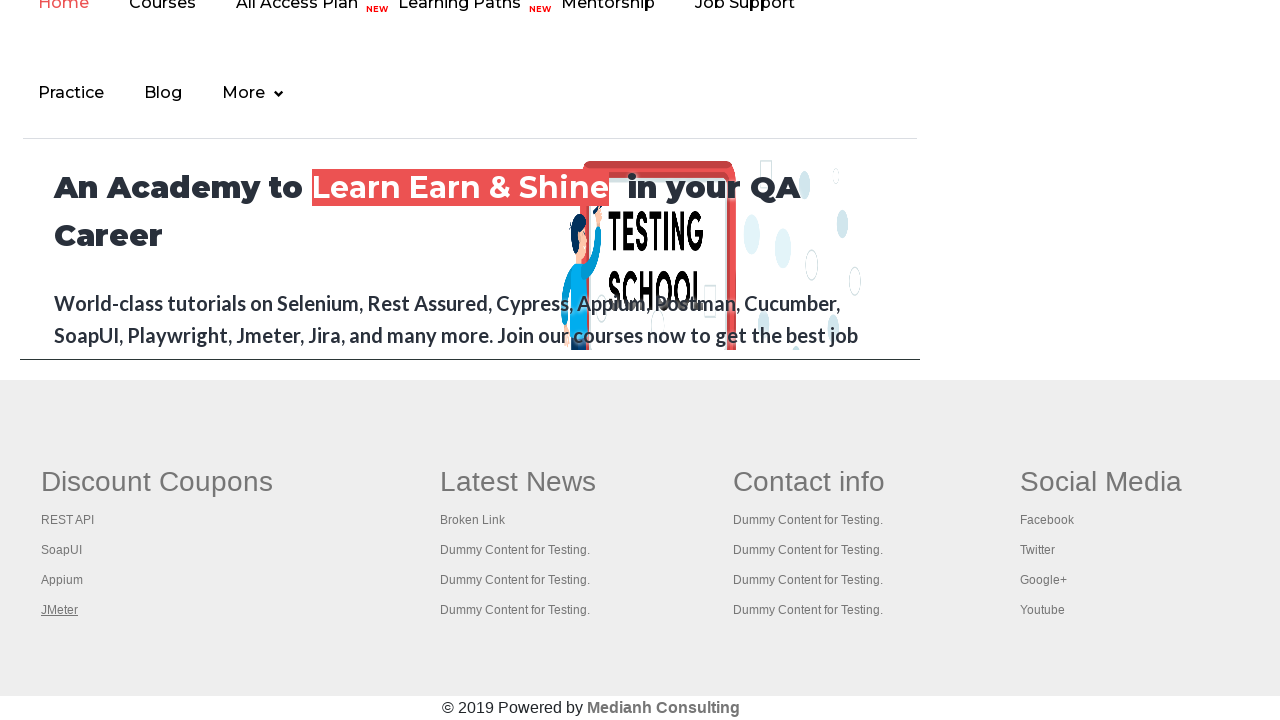

Brought page to front
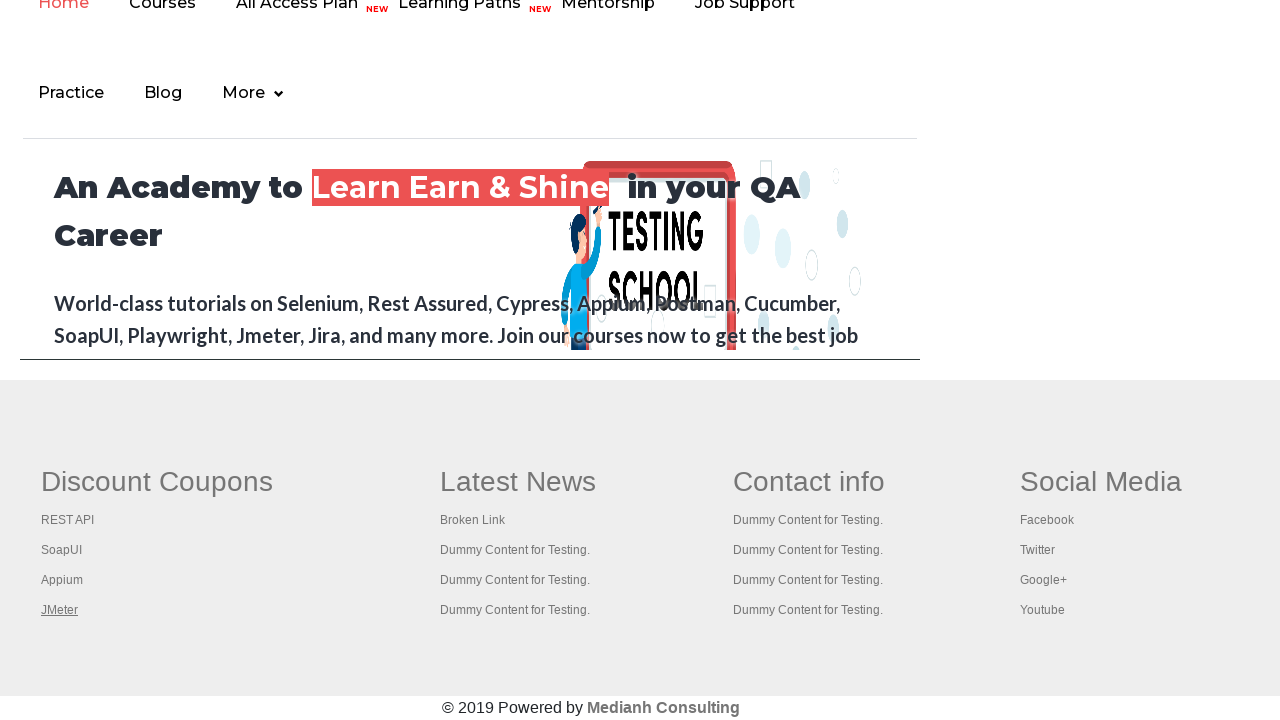

Retrieved page title: Apache JMeter - Apache JMeter™
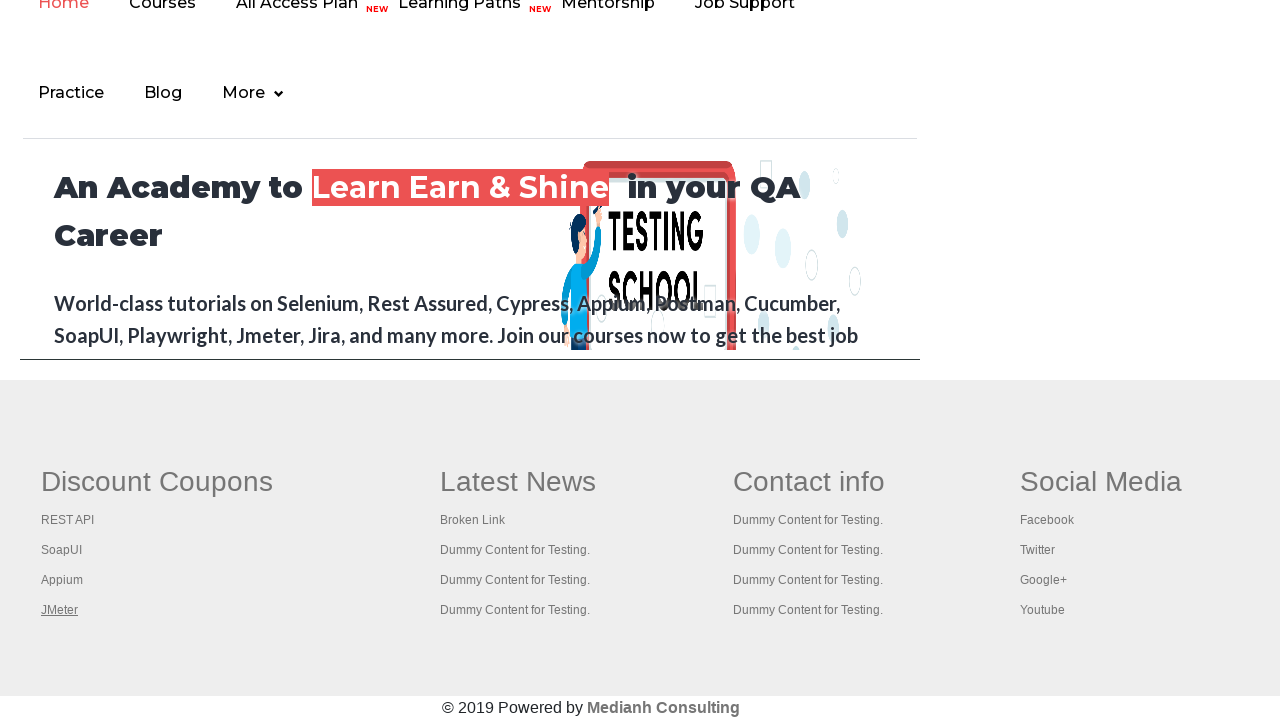

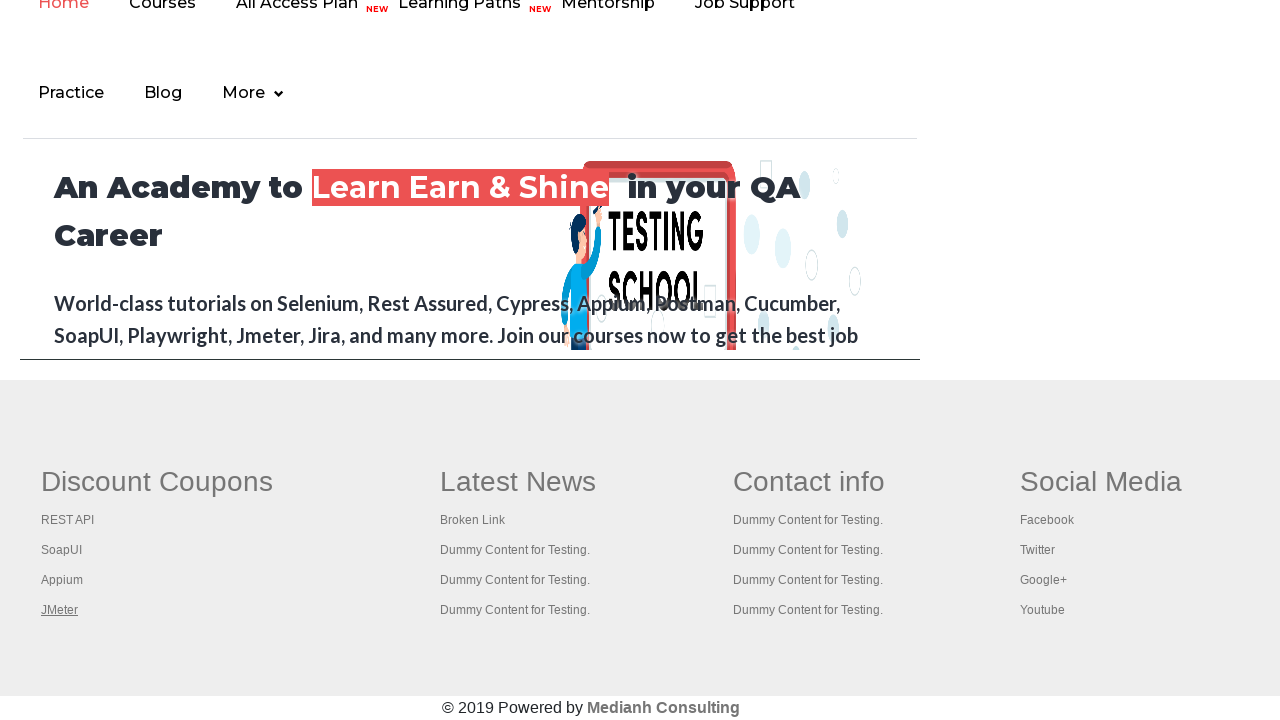